Tests the jQuery UI draggable functionality by dragging an element to a new position within an iframe

Starting URL: https://jqueryui.com/draggable

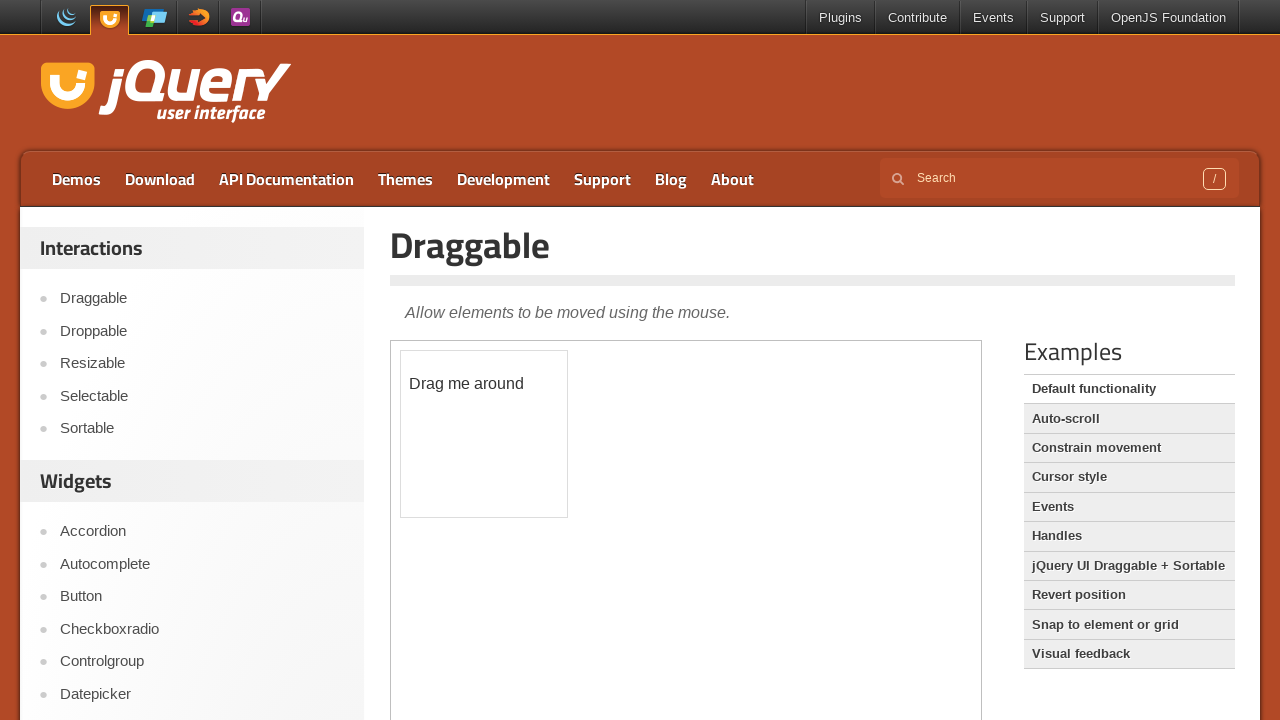

Located the demo iframe containing the draggable element
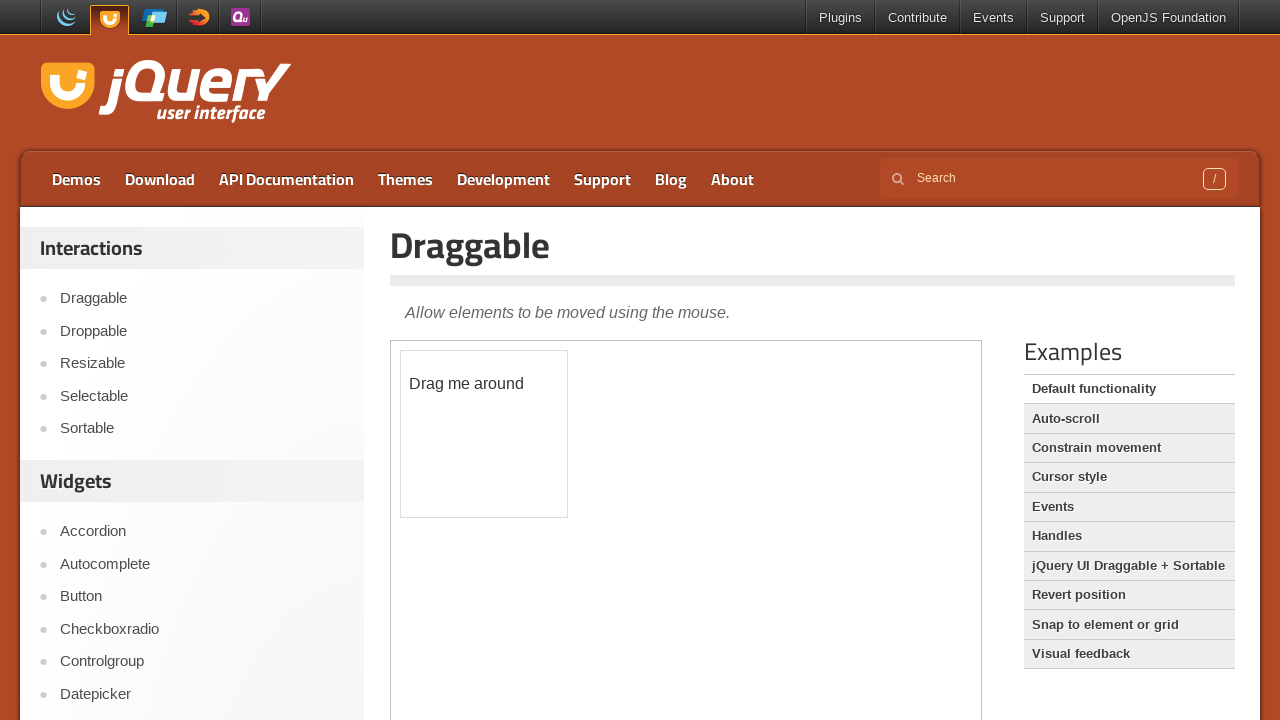

Located the draggable element within the iframe
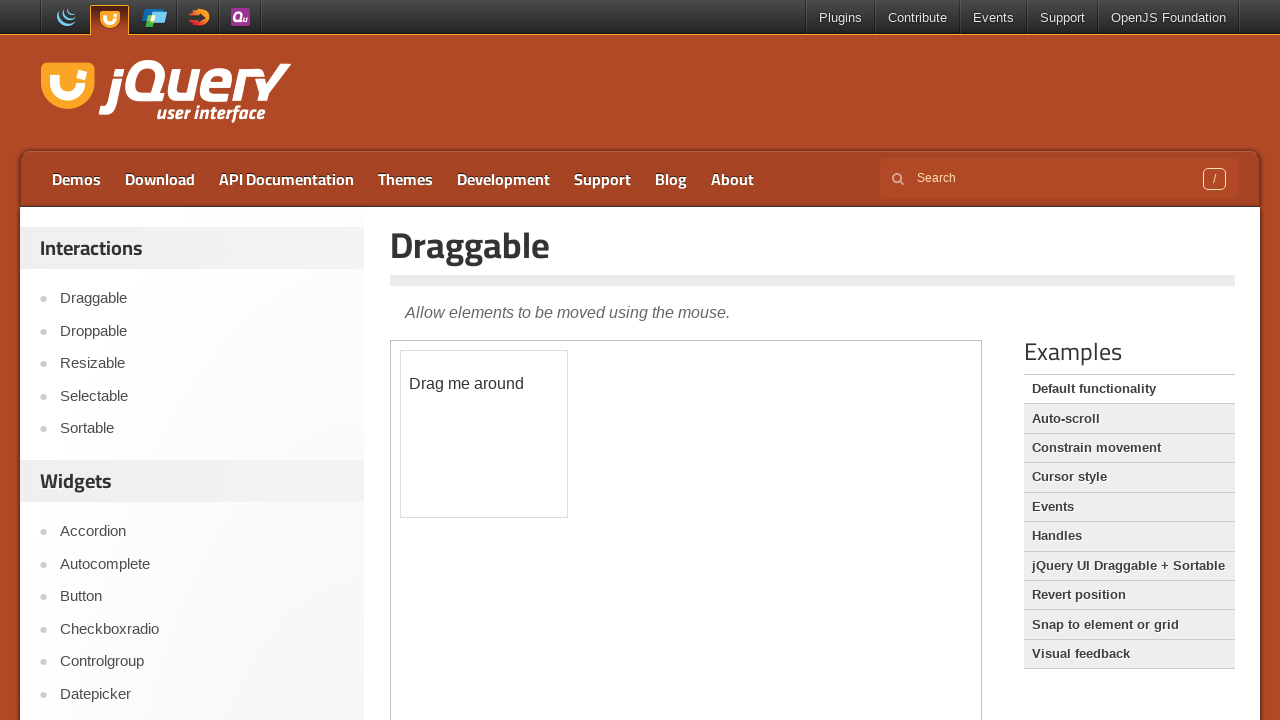

Dragged the element 100 pixels in both x and y directions at (501, 451)
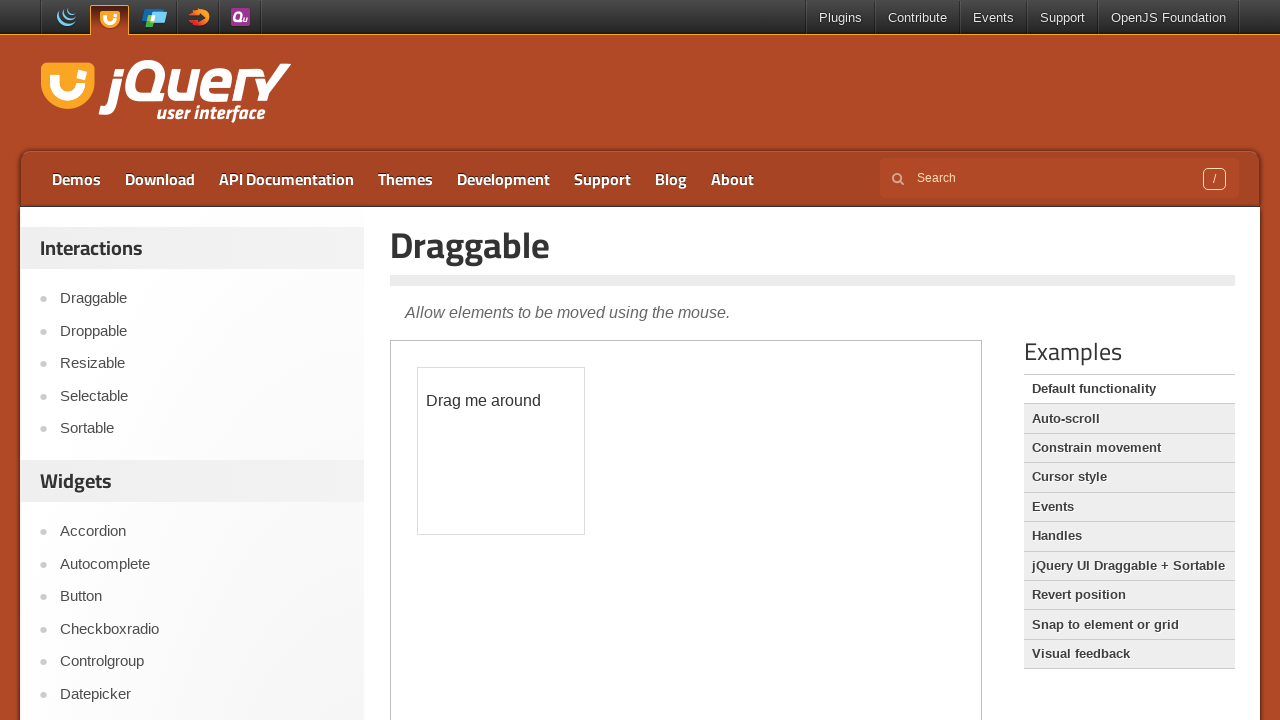

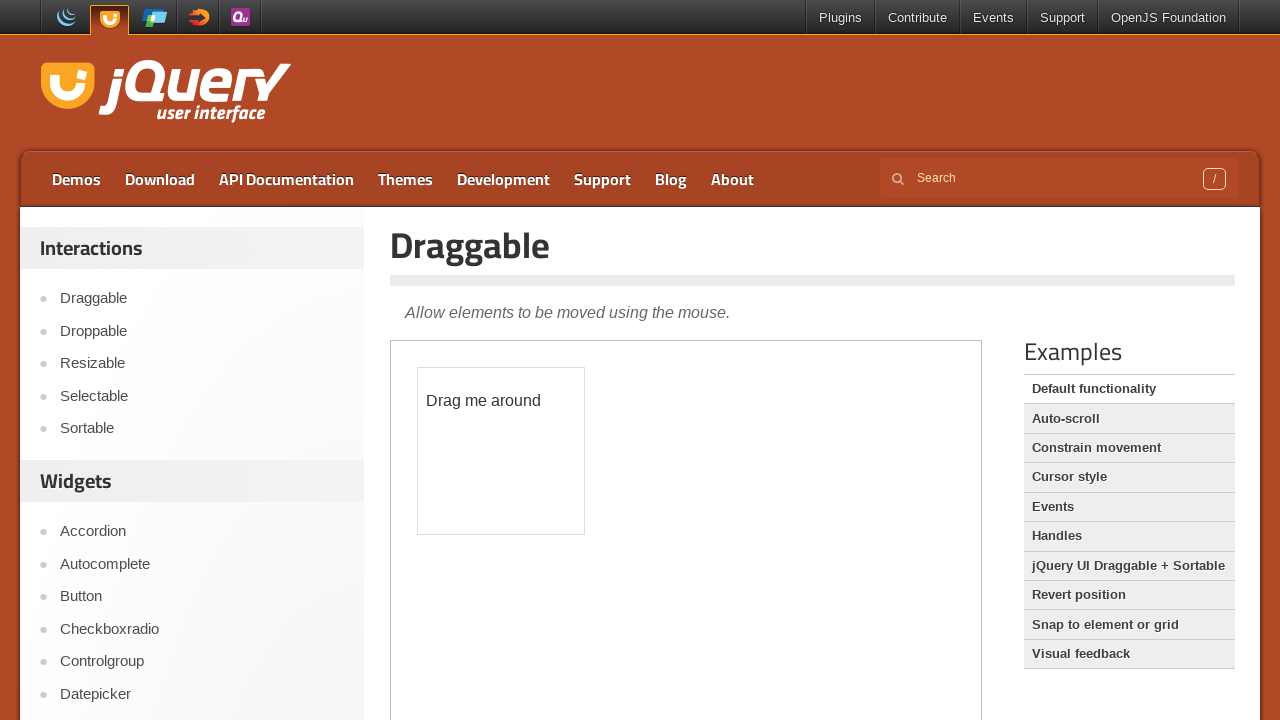